Tests opening a new browser window by clicking "Open" button, then fills an email input field in the child page.

Starting URL: https://leafground.com/window.xhtml

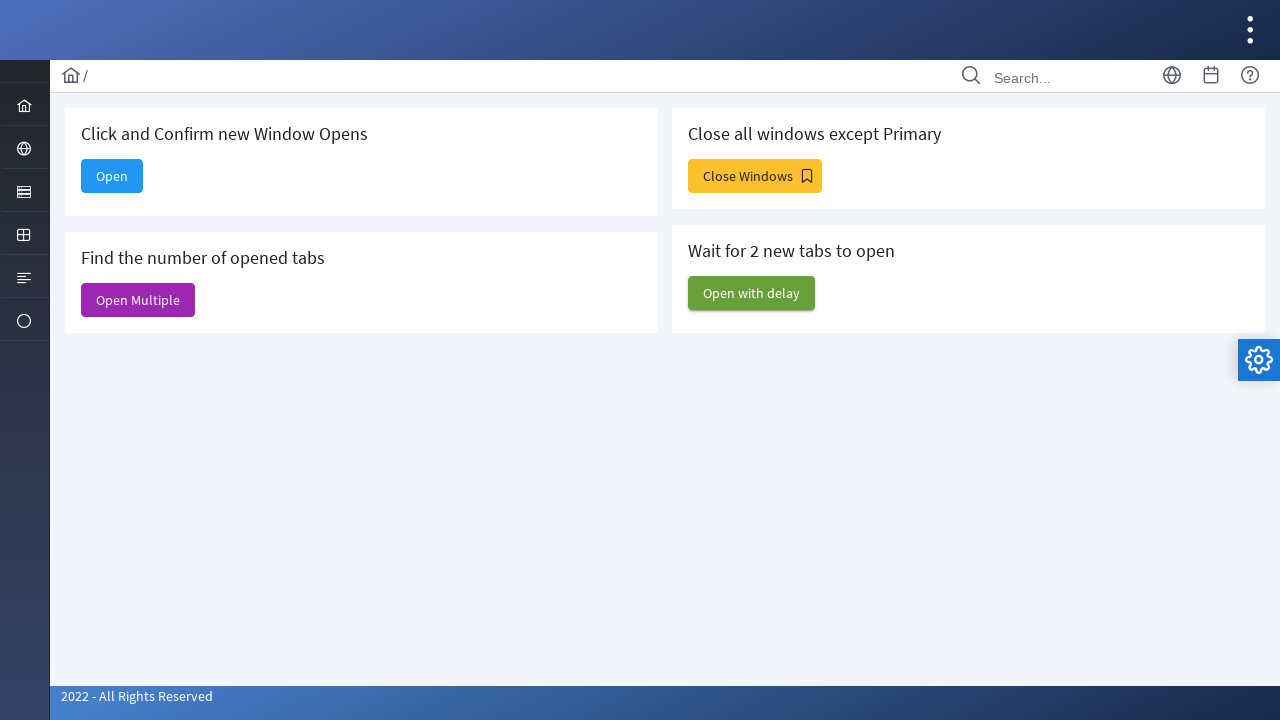

Clicked 'Open' button to open new window at (112, 176) on button:has-text("Open")
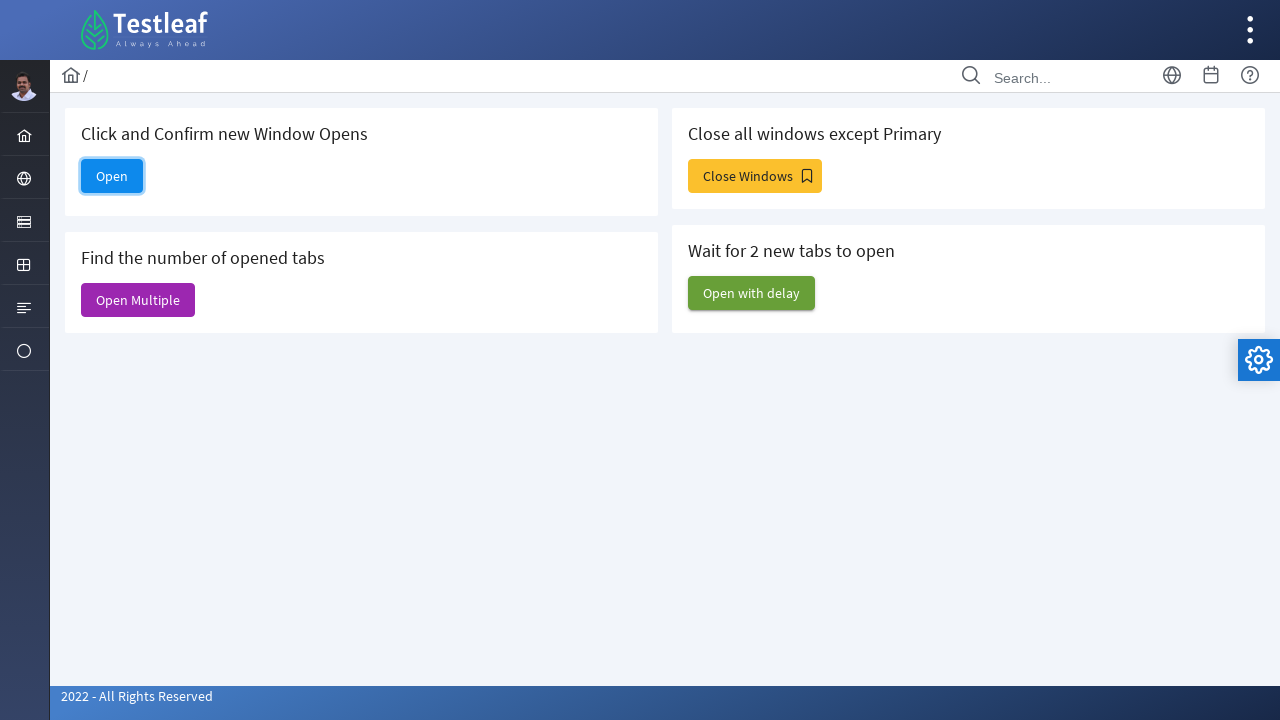

New child window opened and retrieved
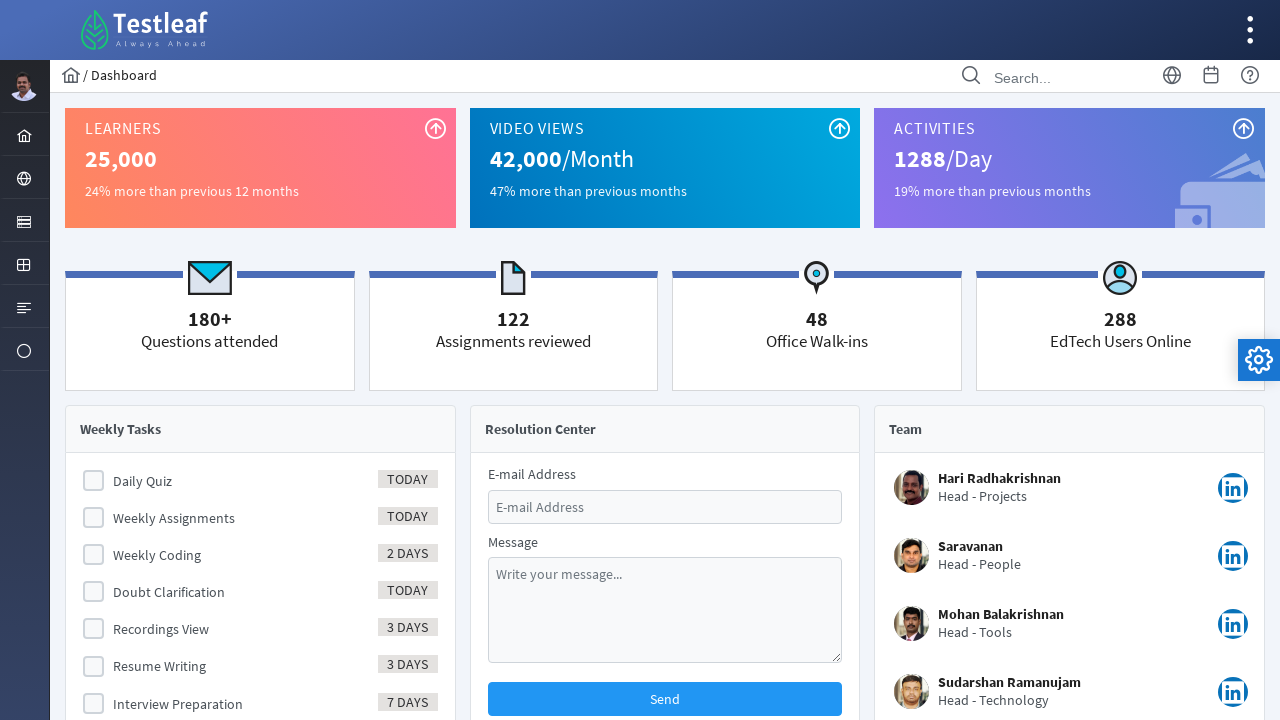

Child page fully loaded
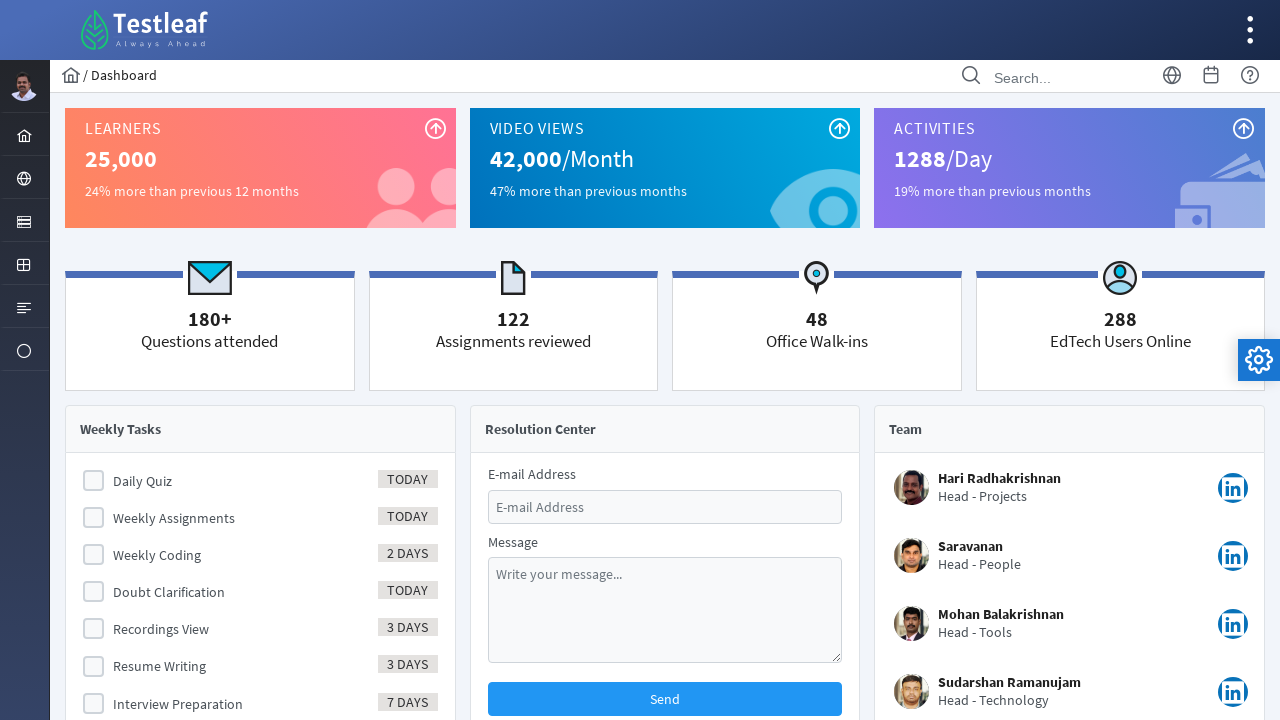

Filled email input field with 'testuser47@example.com' on child page on input[id="email"]
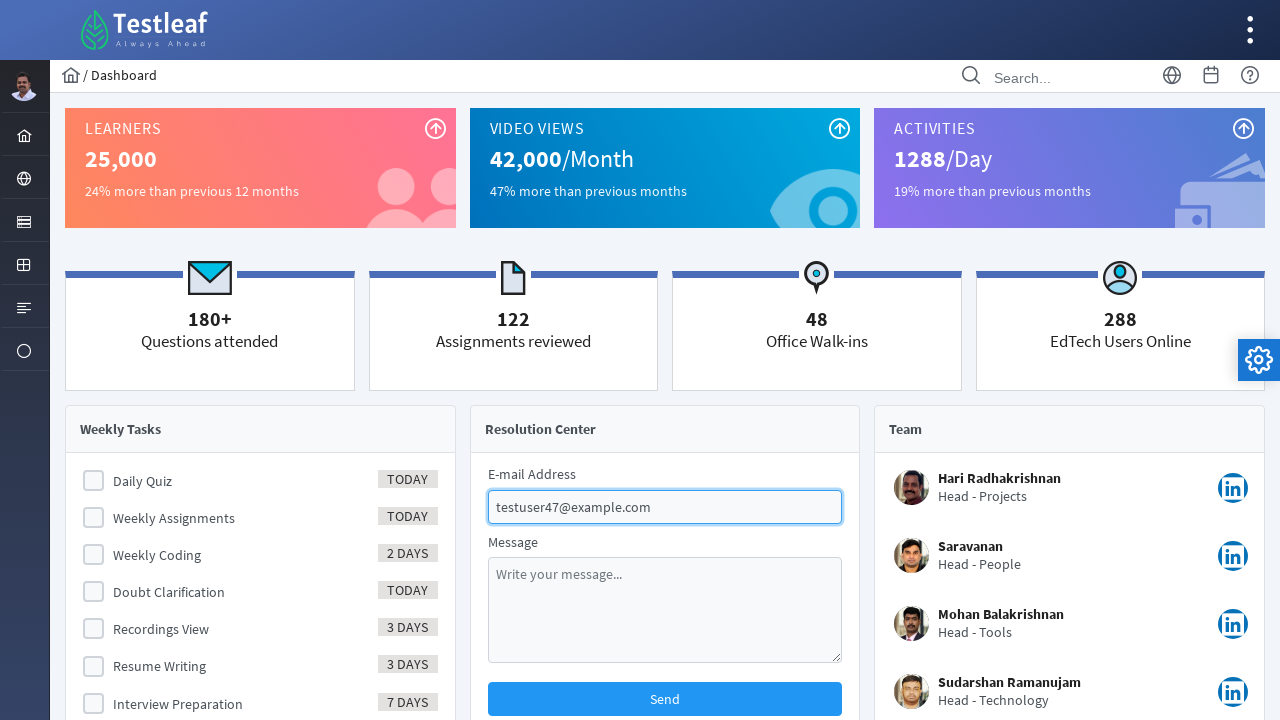

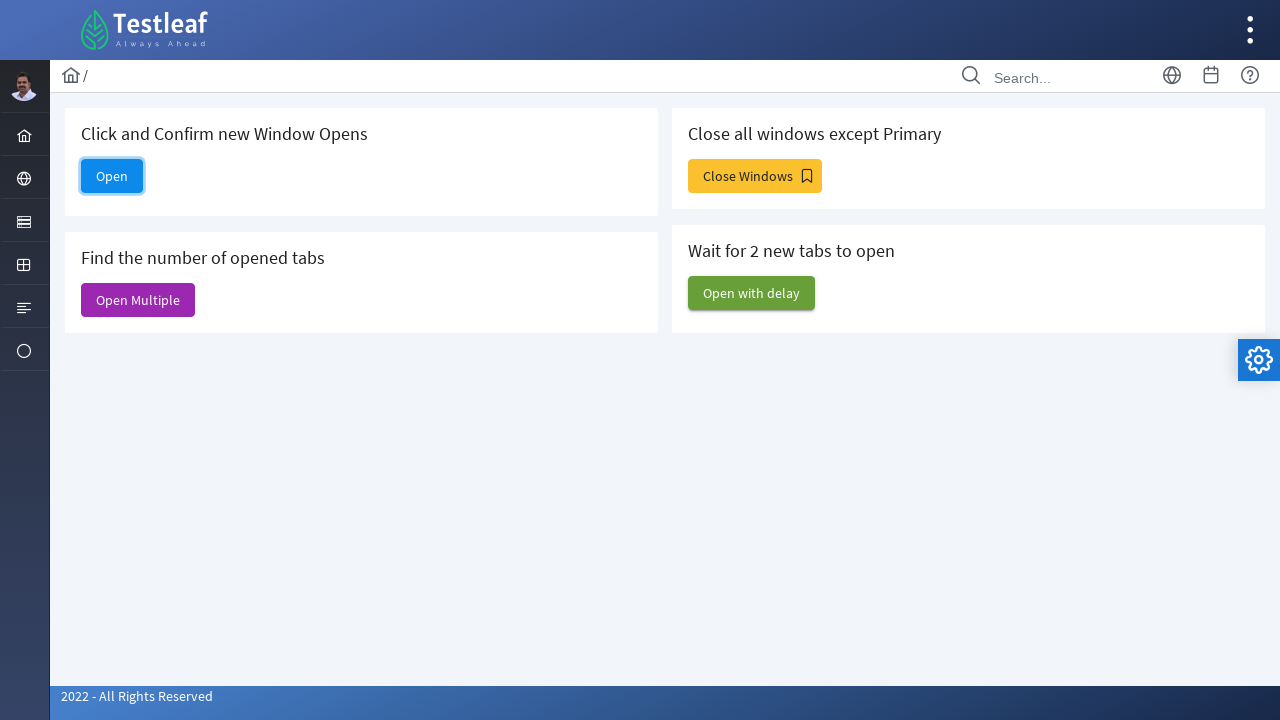